Tests the Book with miles and Flexible dates checkboxes by clicking them to select, then clicking again to deselect

Starting URL: https://www.united.com/en/us

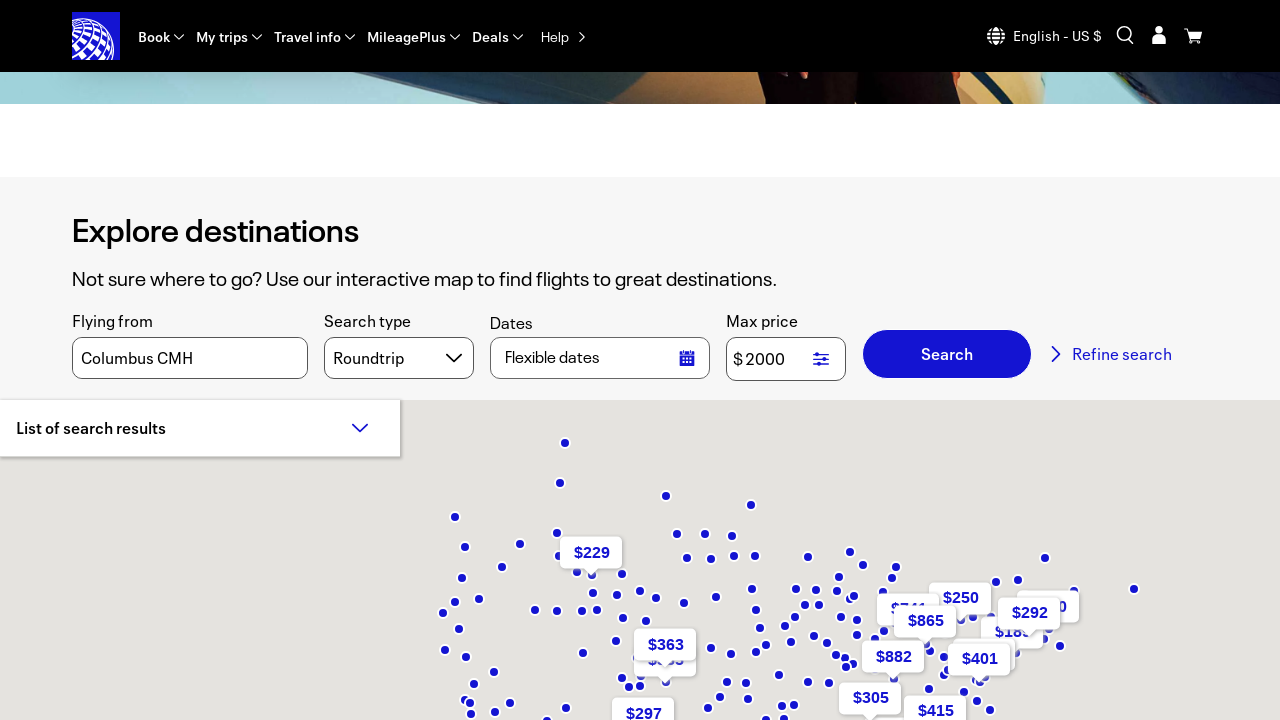

Clicked Book with miles checkbox to select it at (342, 251) on input[id='award']
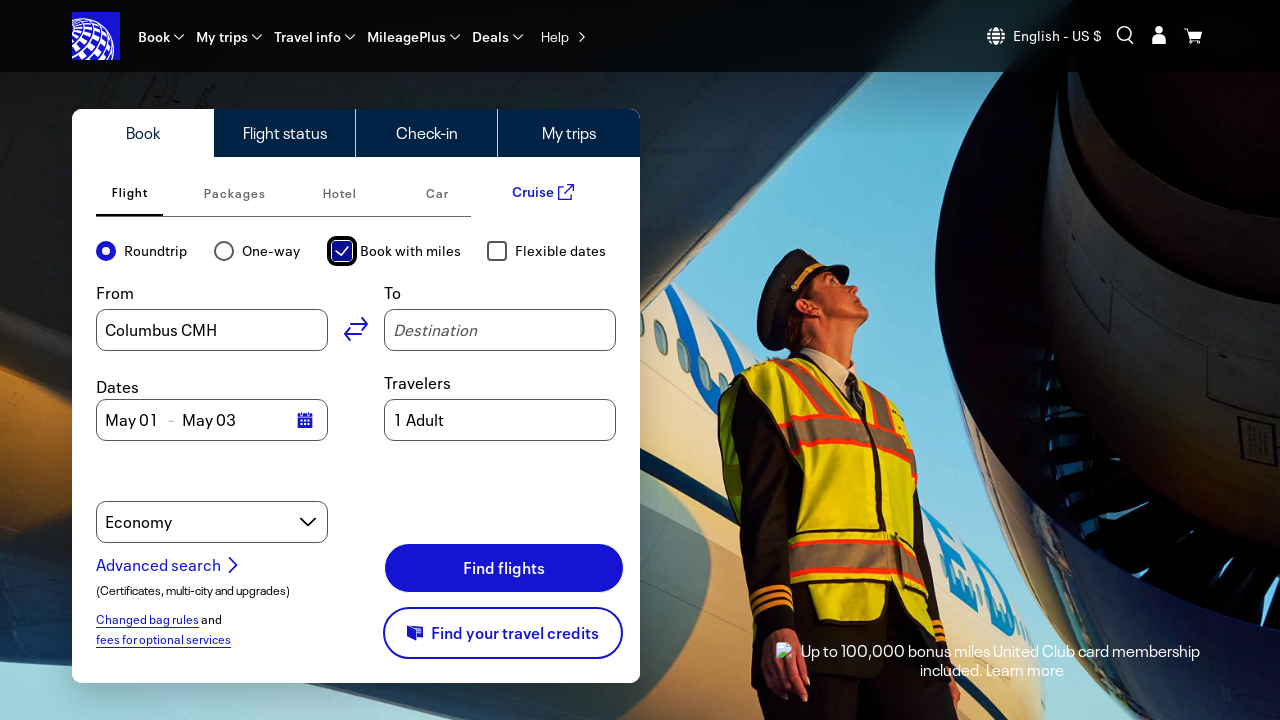

Clicked Flexible dates checkbox to select it at (497, 251) on input[id='flexibleDates']
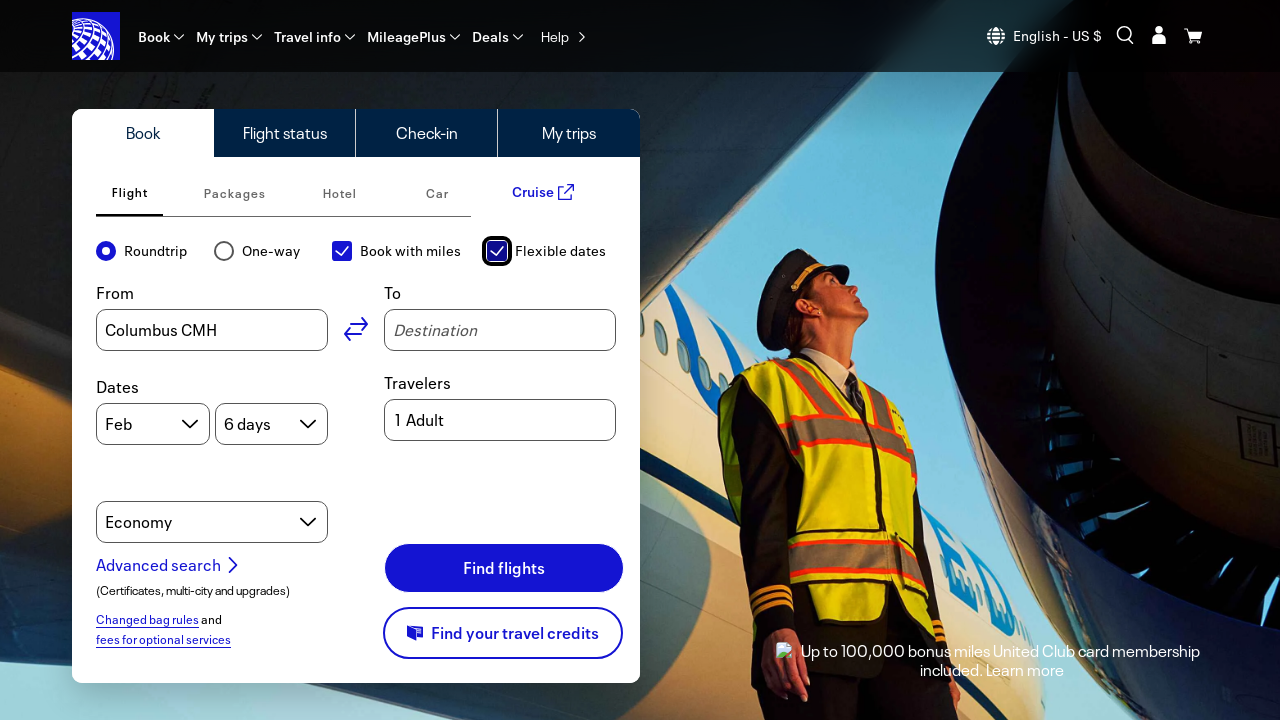

Clicked Book with miles checkbox again to deselect it at (342, 251) on input[id='award']
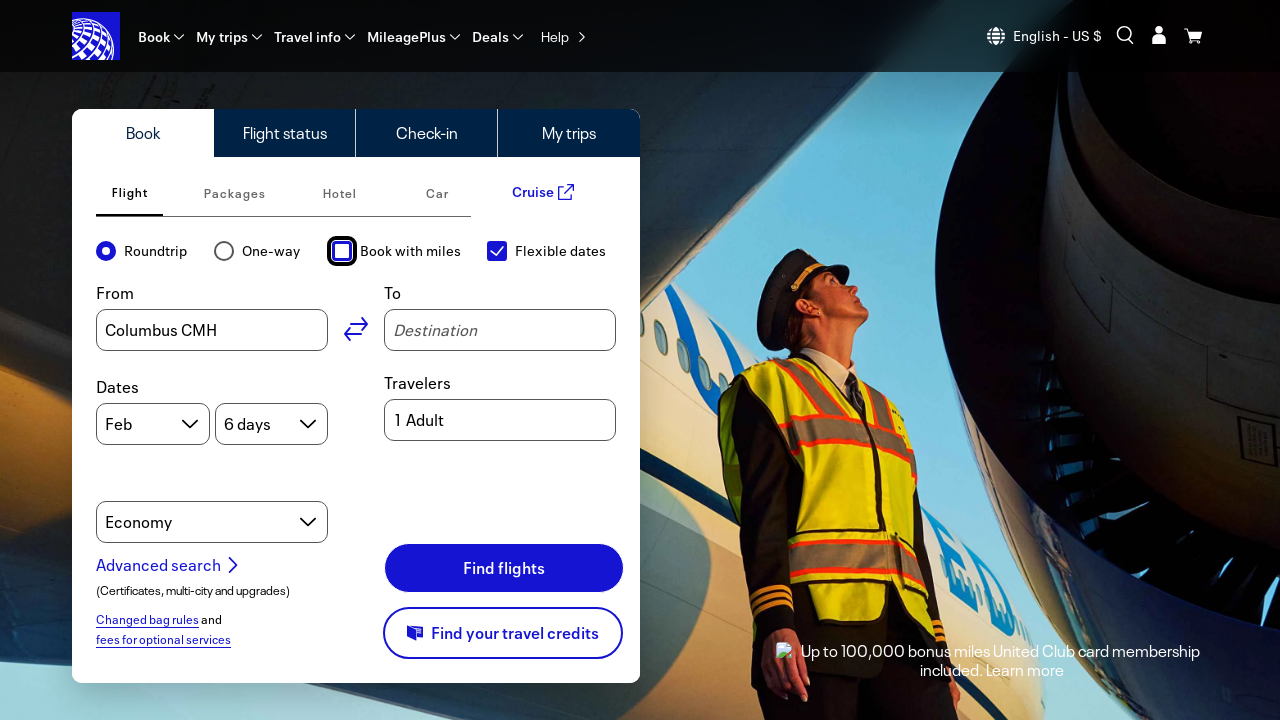

Clicked Flexible dates checkbox again to deselect it at (497, 251) on input[id='flexibleDates']
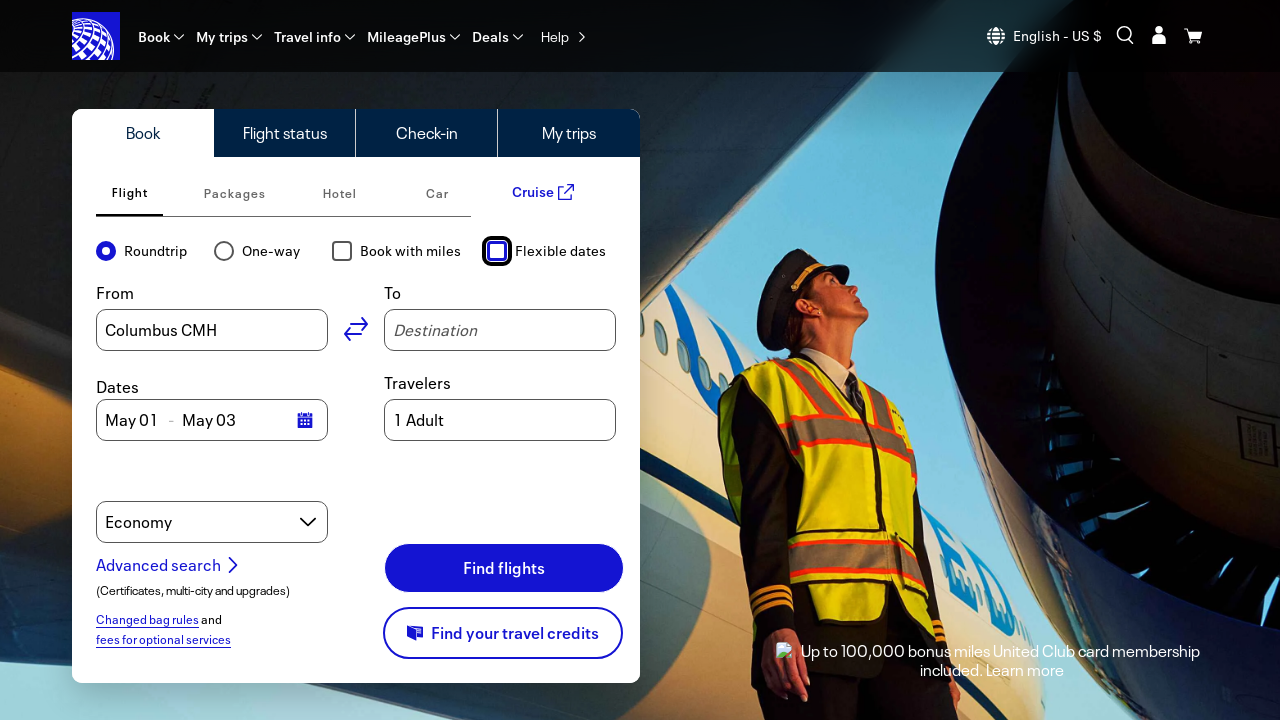

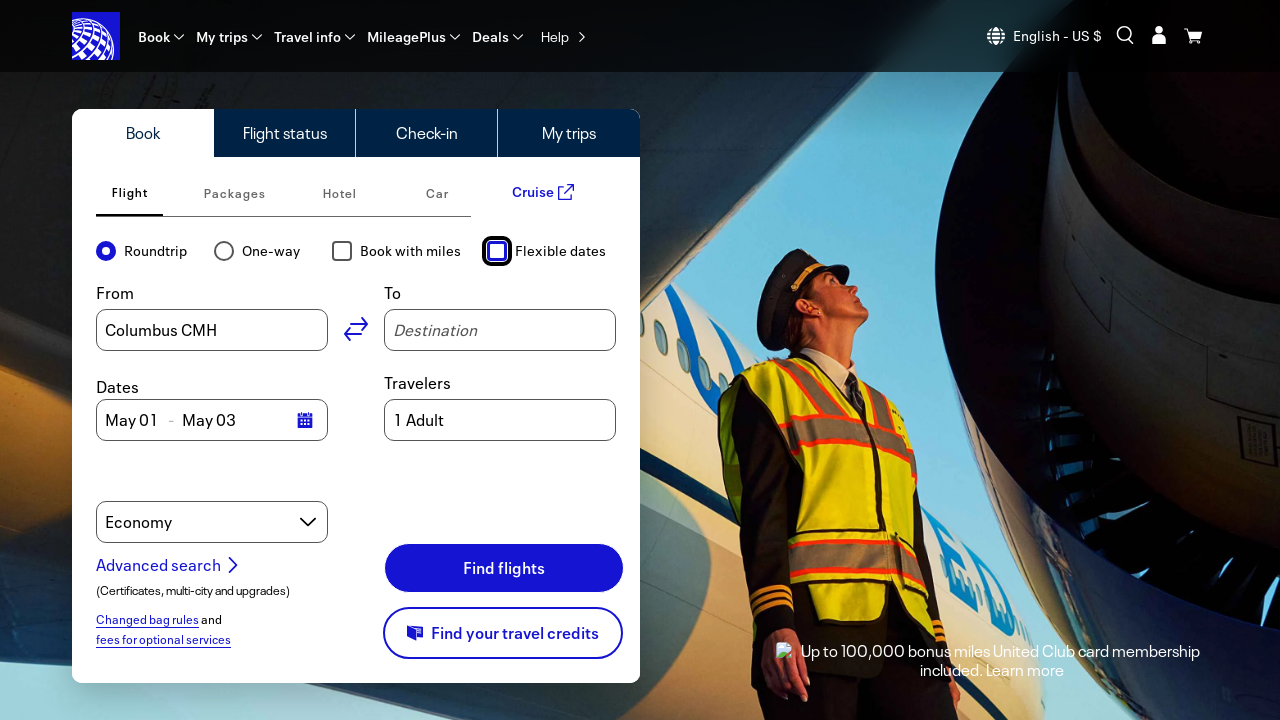